Tests that clicking the About button navigates to the About page

Starting URL: https://the-internet.herokuapp.com/disappearing_elements

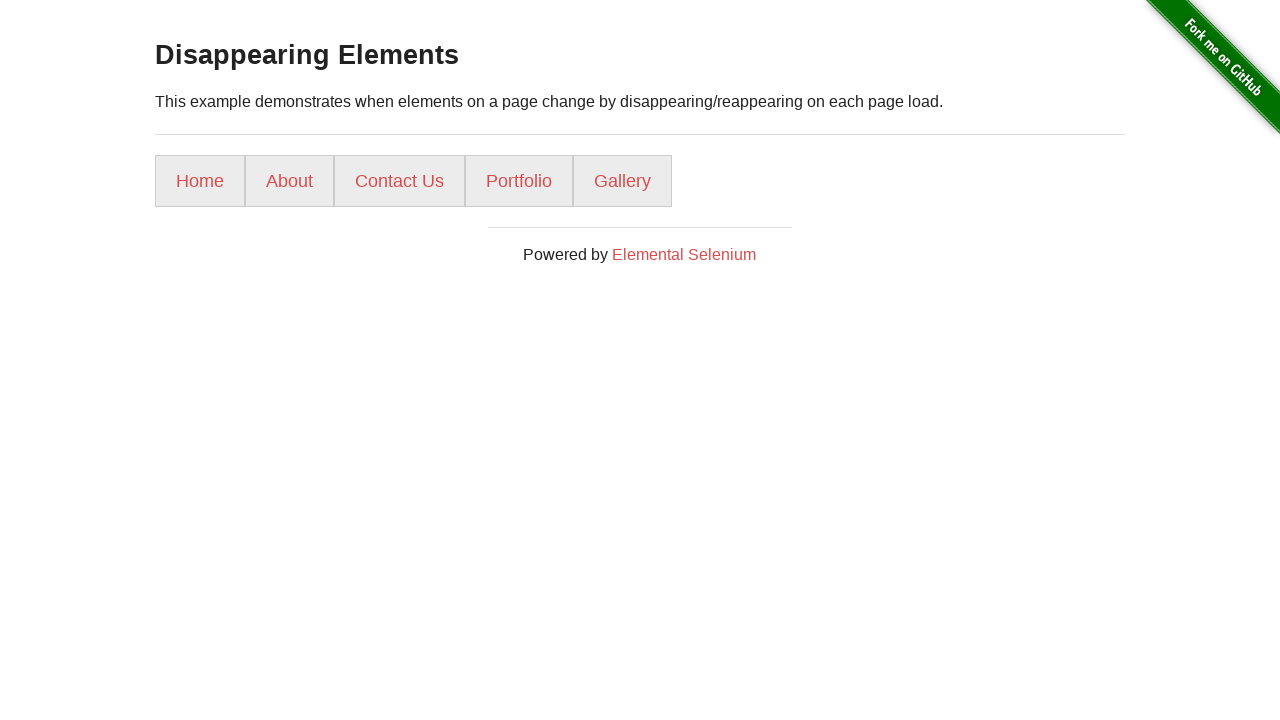

Navigated to disappearing elements page
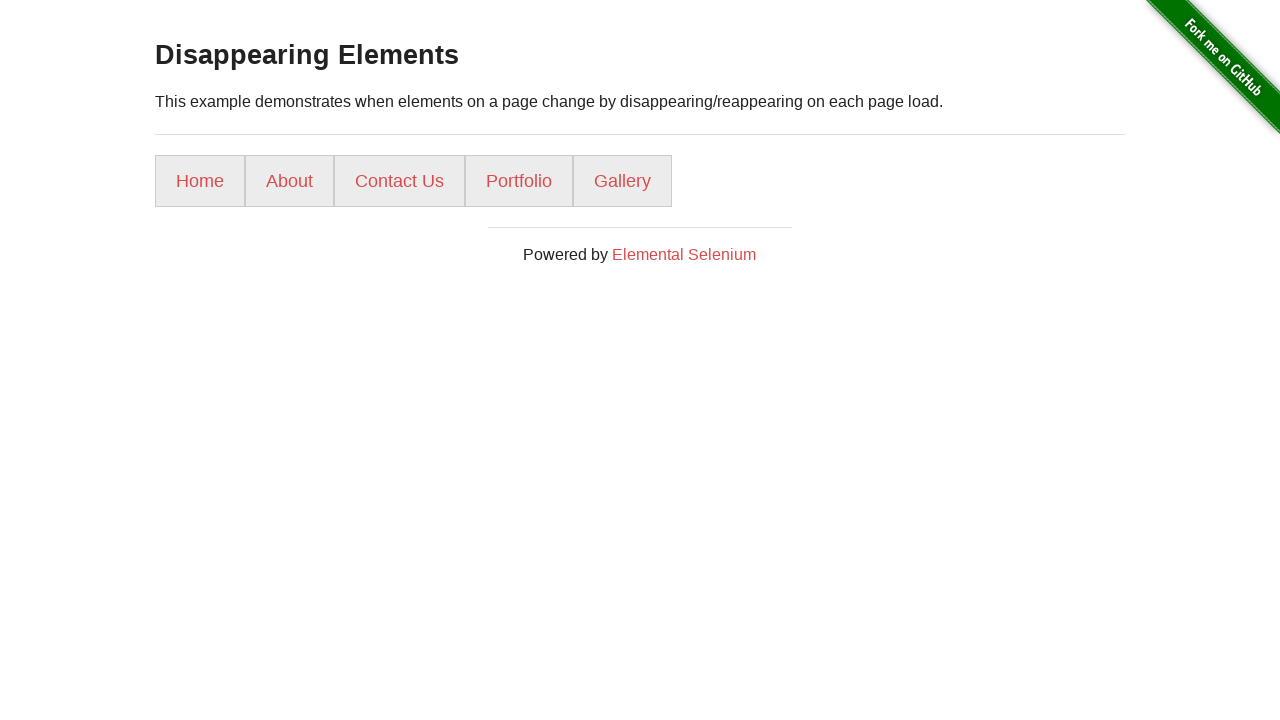

Clicked the About button at (290, 181) on a:has-text('About')
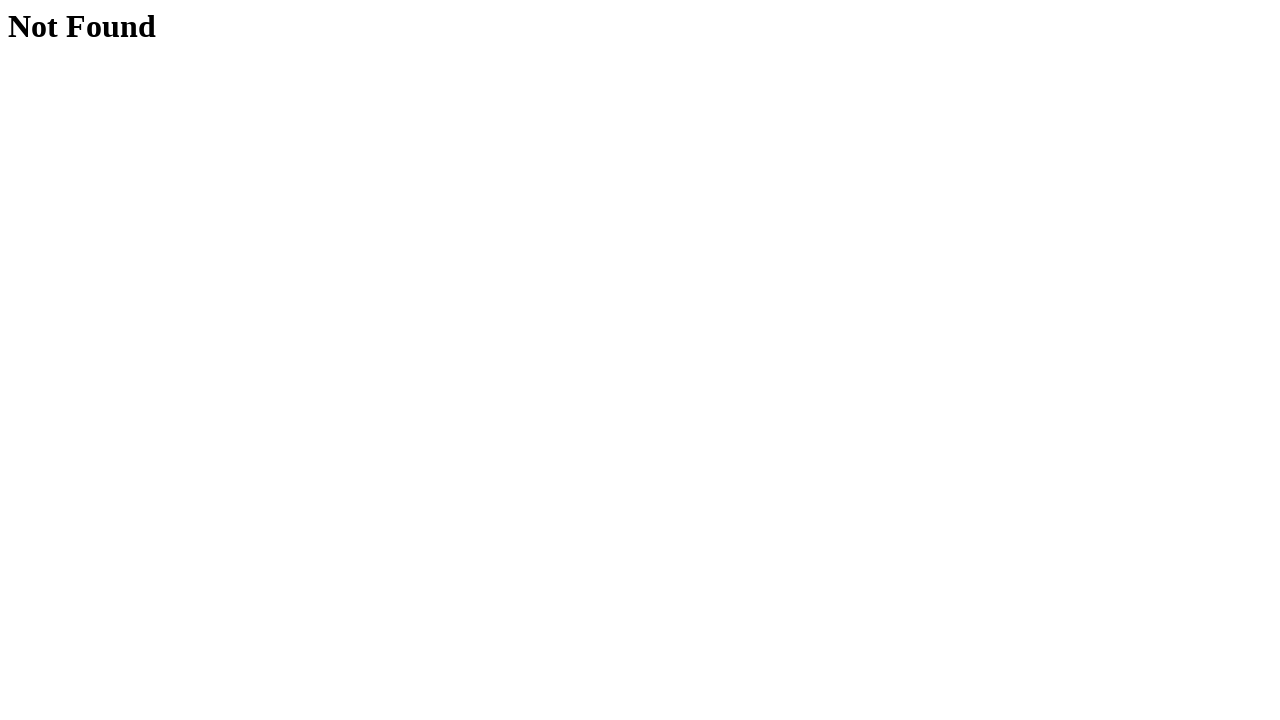

Verified navigation to About page
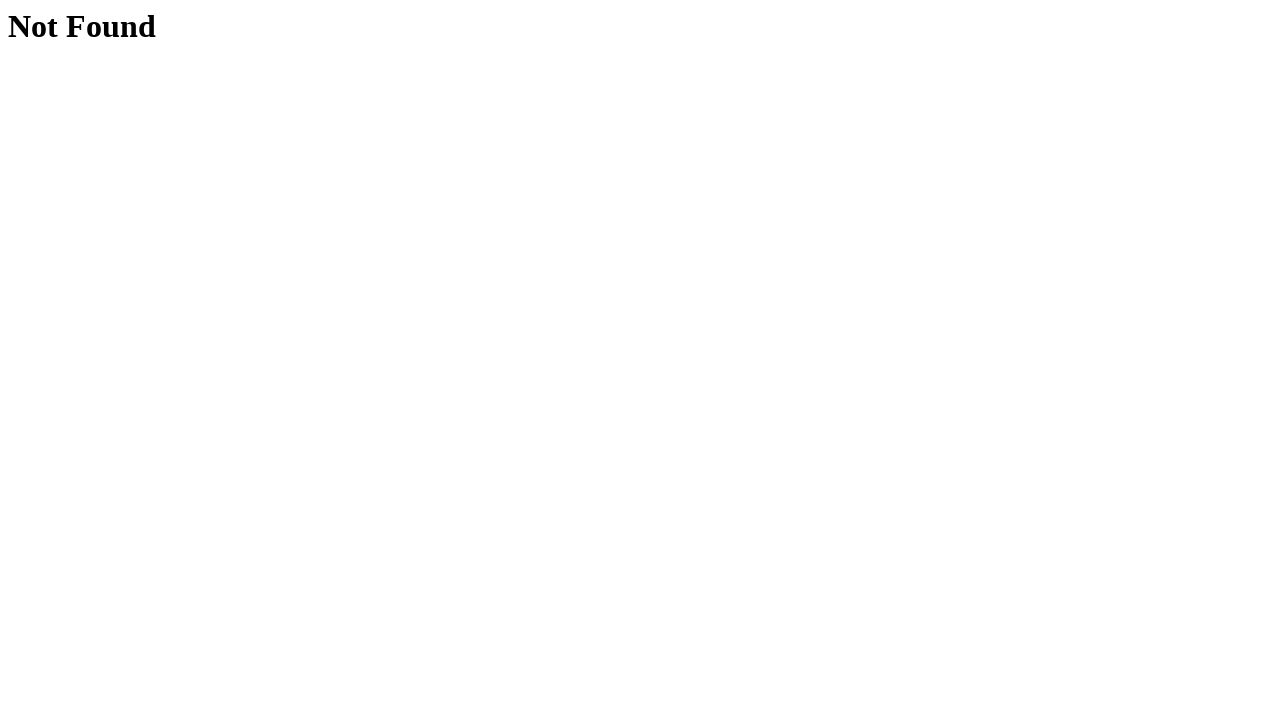

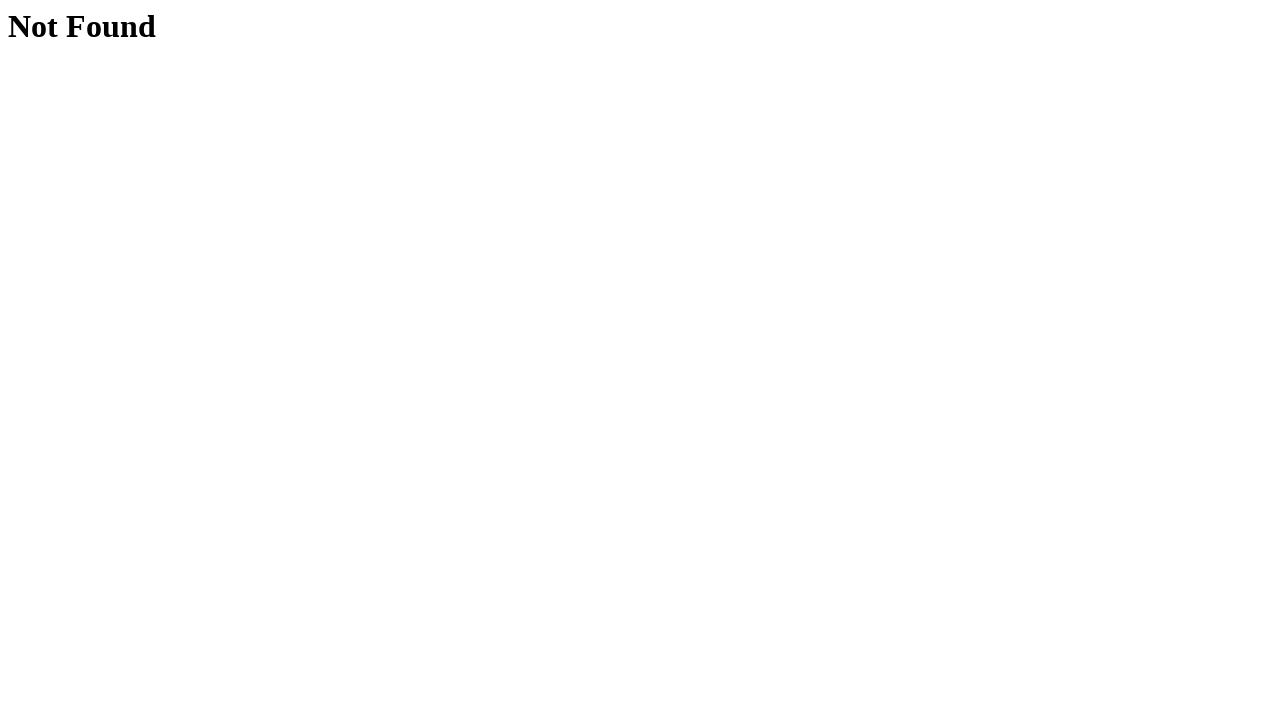